Tests form submission with location type "urban" and age 52

Starting URL: https://s00244753.github.io/

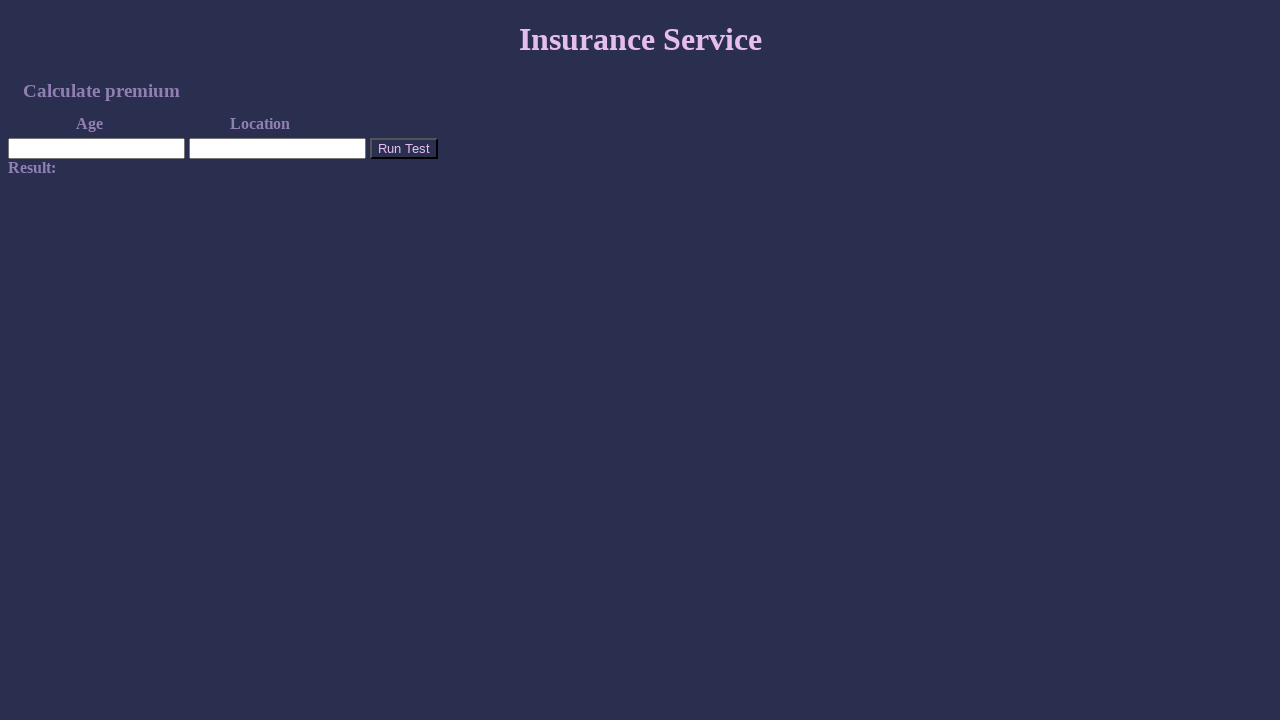

Filled location field with 'urban' on #location
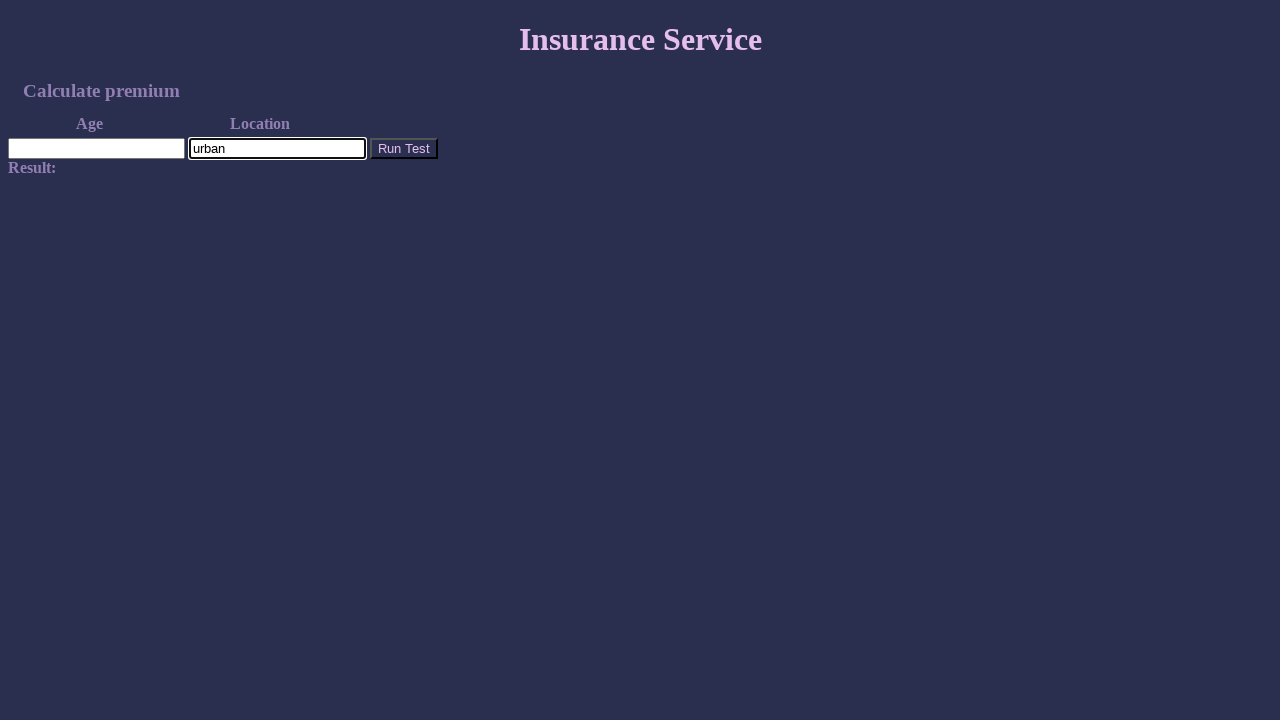

Filled age field with '52' on input[name='age']
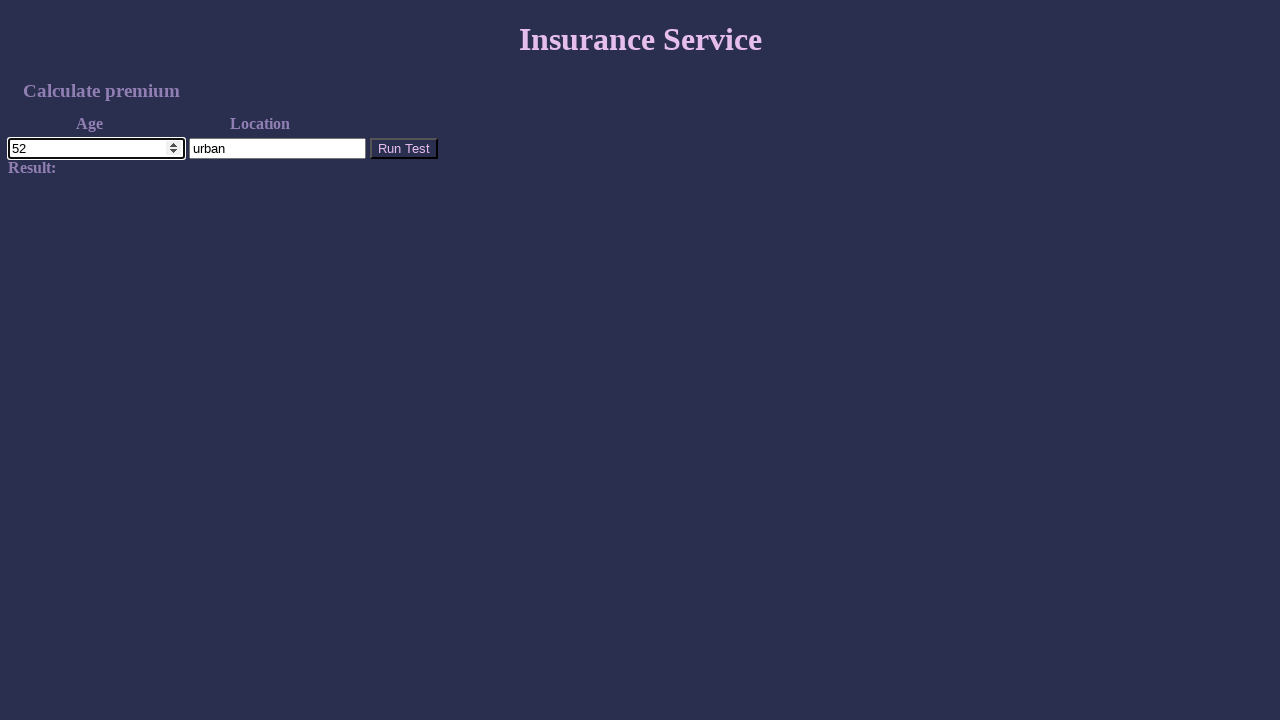

Clicked submit button to submit form at (404, 148) on .button
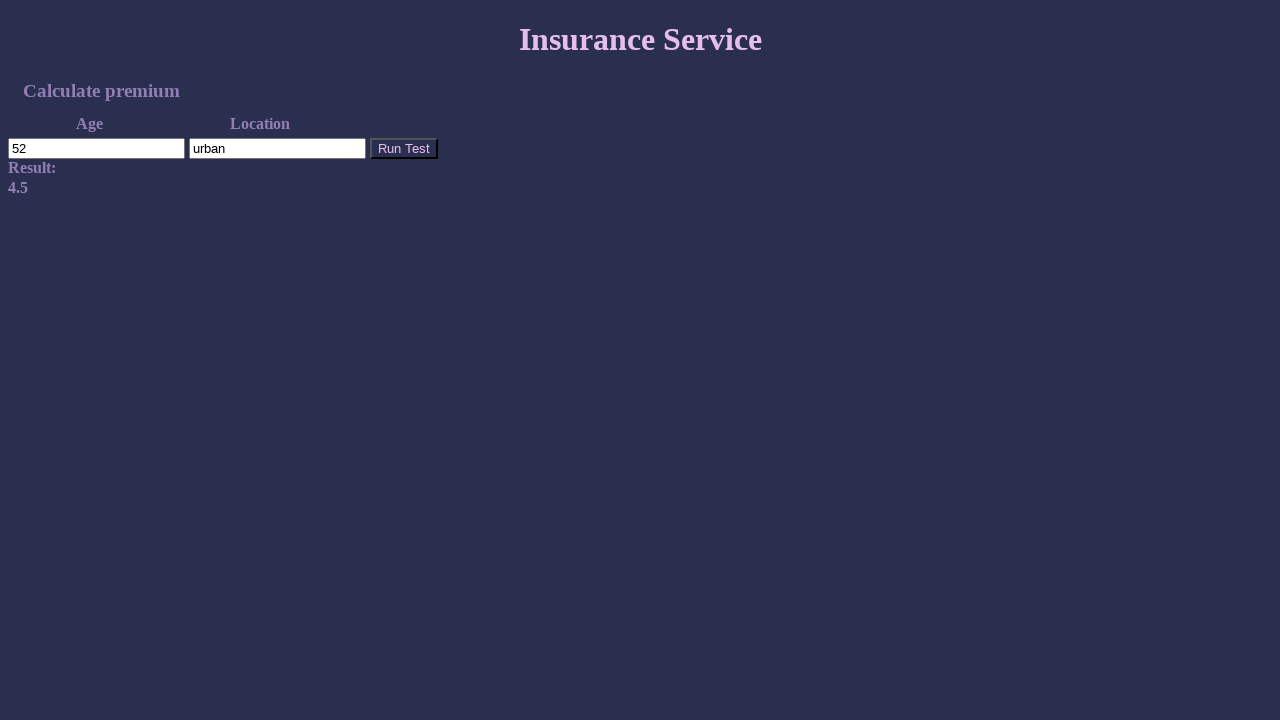

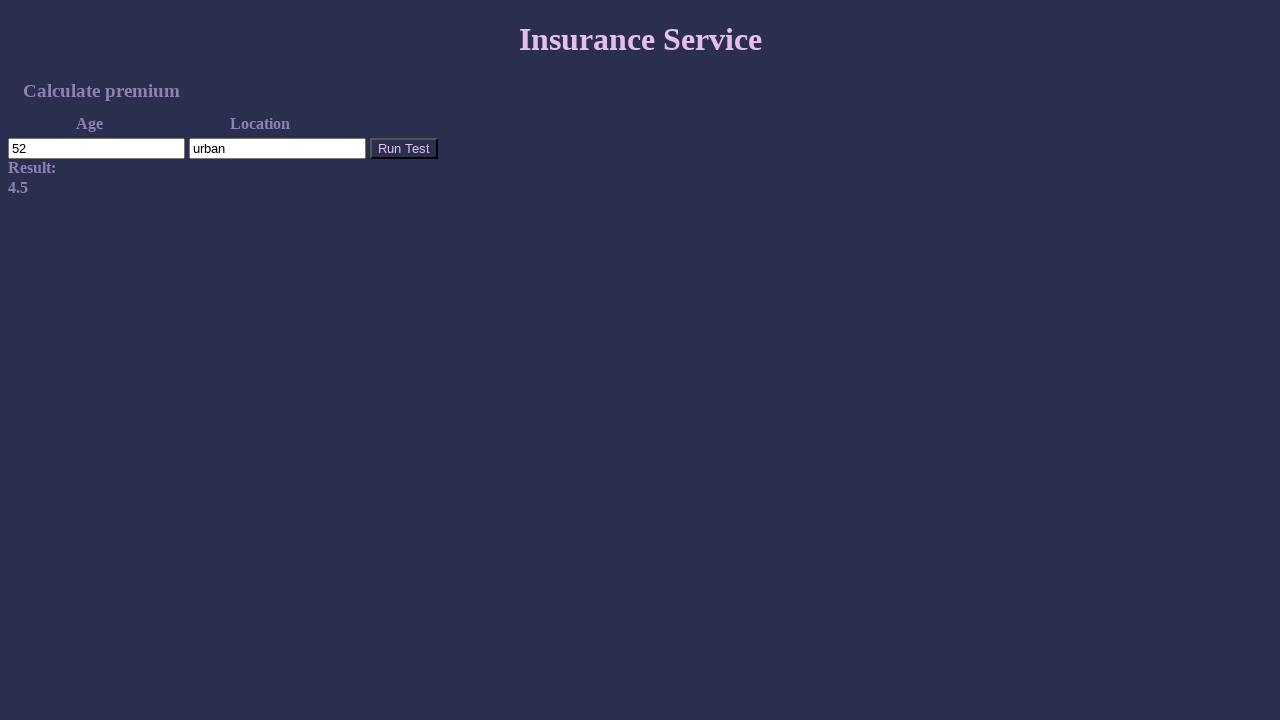